Tests form submission on LambdaTest Selenium playground by first attempting to submit an empty form for validation, then filling all fields and submitting successfully

Starting URL: https://www.lambdatest.com/selenium-playground

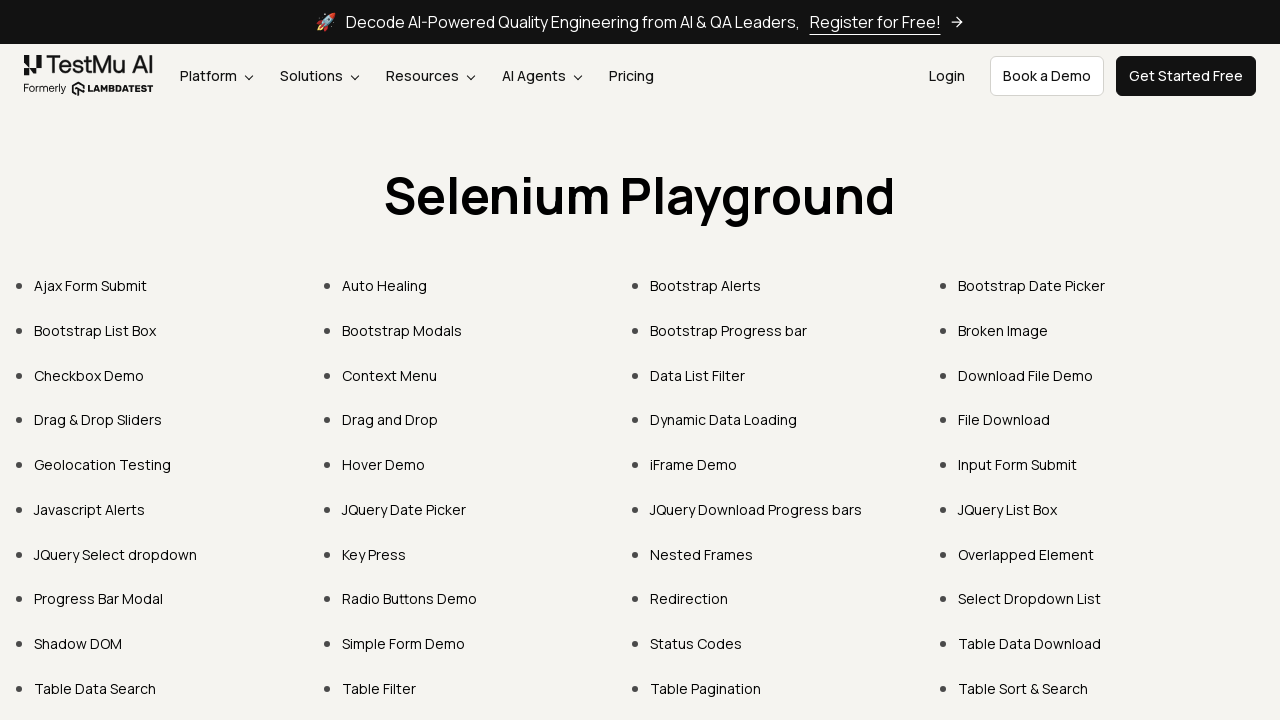

Clicked on 'Input Form Submit' link at (1018, 464) on xpath=//a[text()='Input Form Submit']
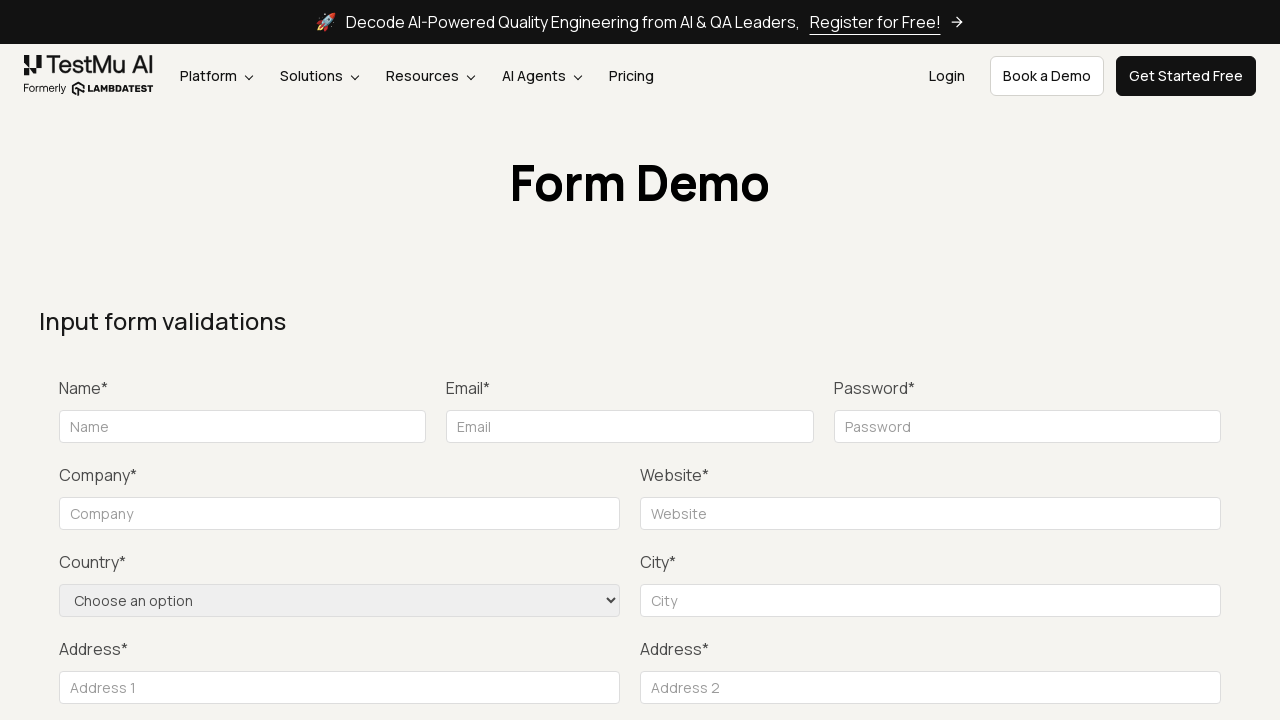

Waited for form to load
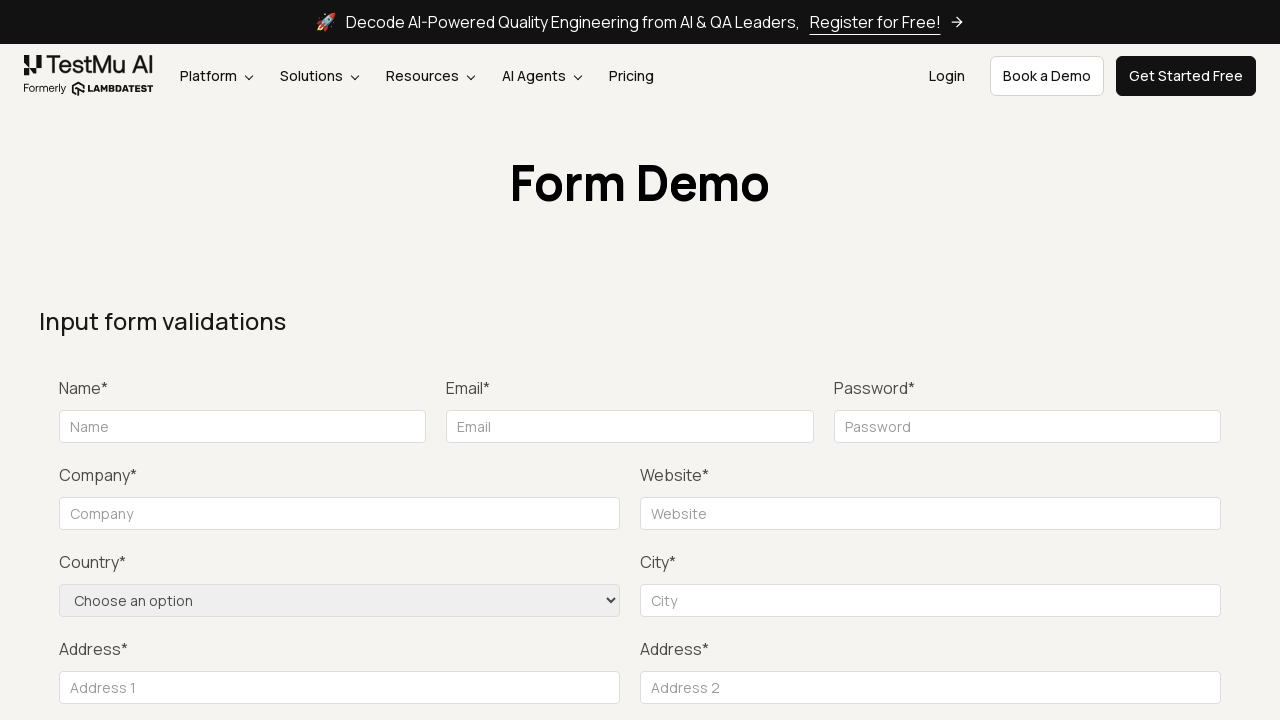

Attempted to submit empty form for validation testing at (1131, 360) on xpath=//button[text()='Submit']
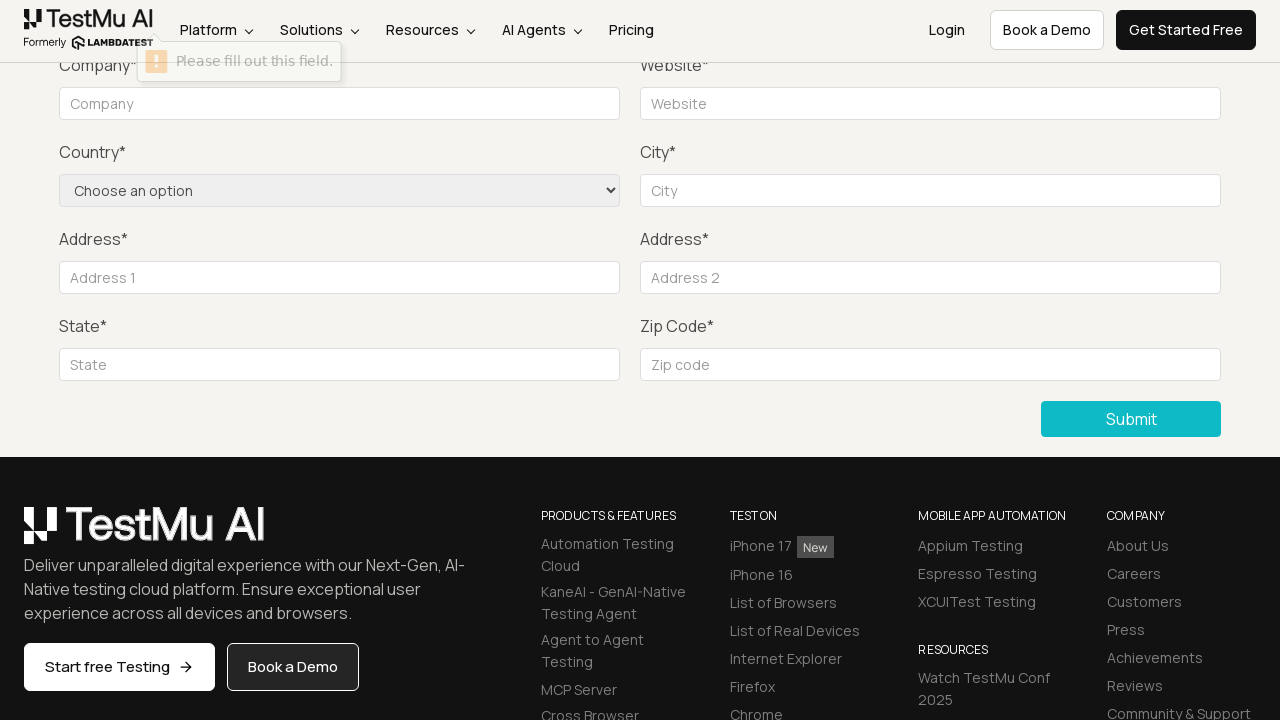

Waited before filling form fields
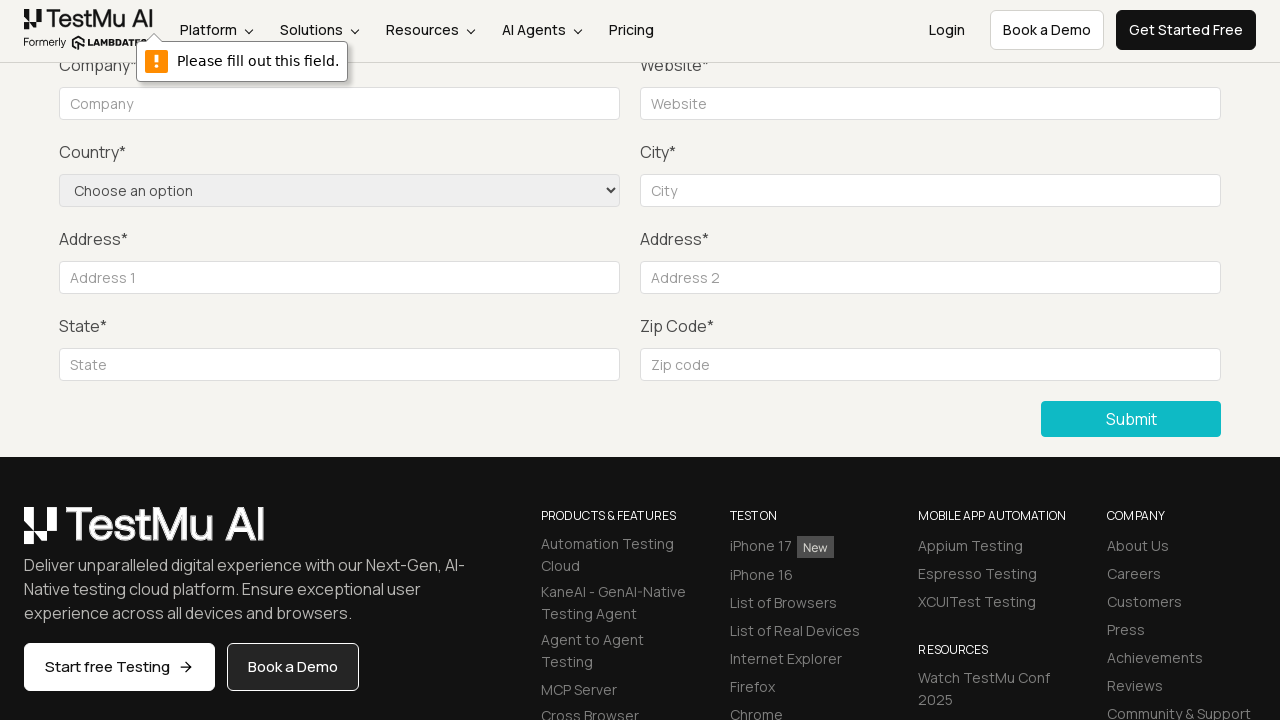

Filled name field with 'Harsha' on input[name='name']
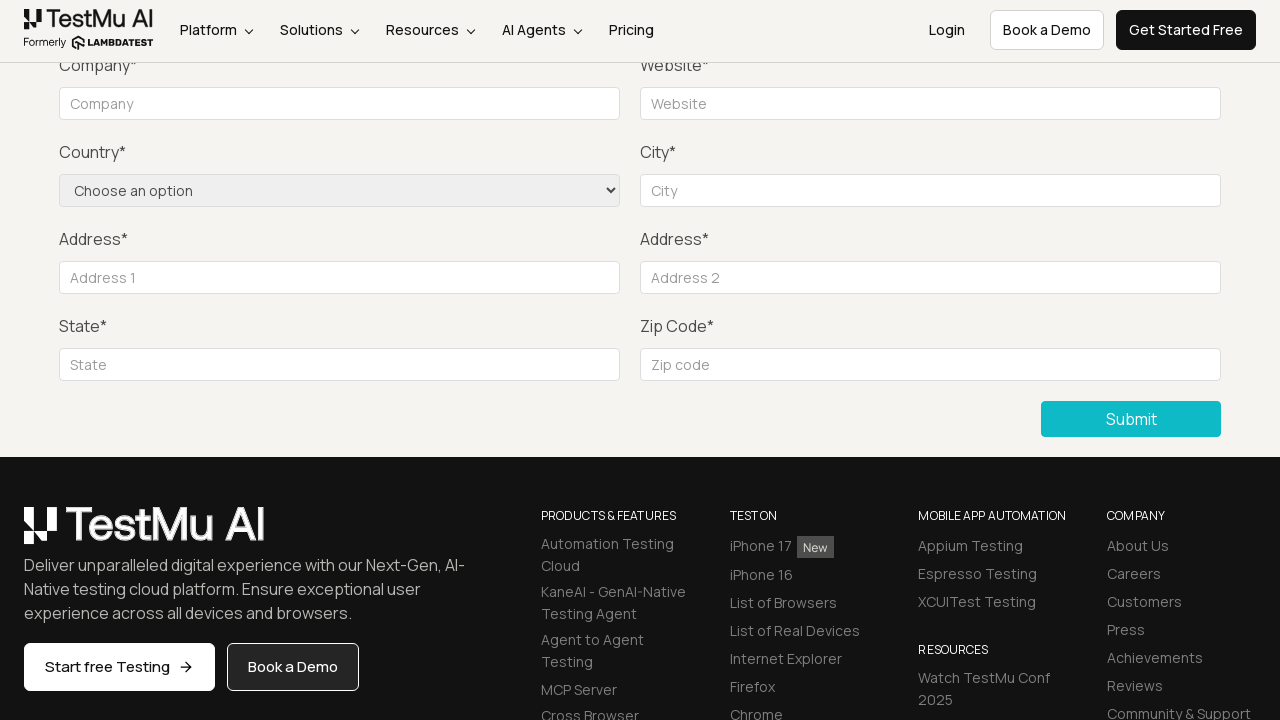

Filled email field with 'harsha01254@gmail.com' on #inputEmail4
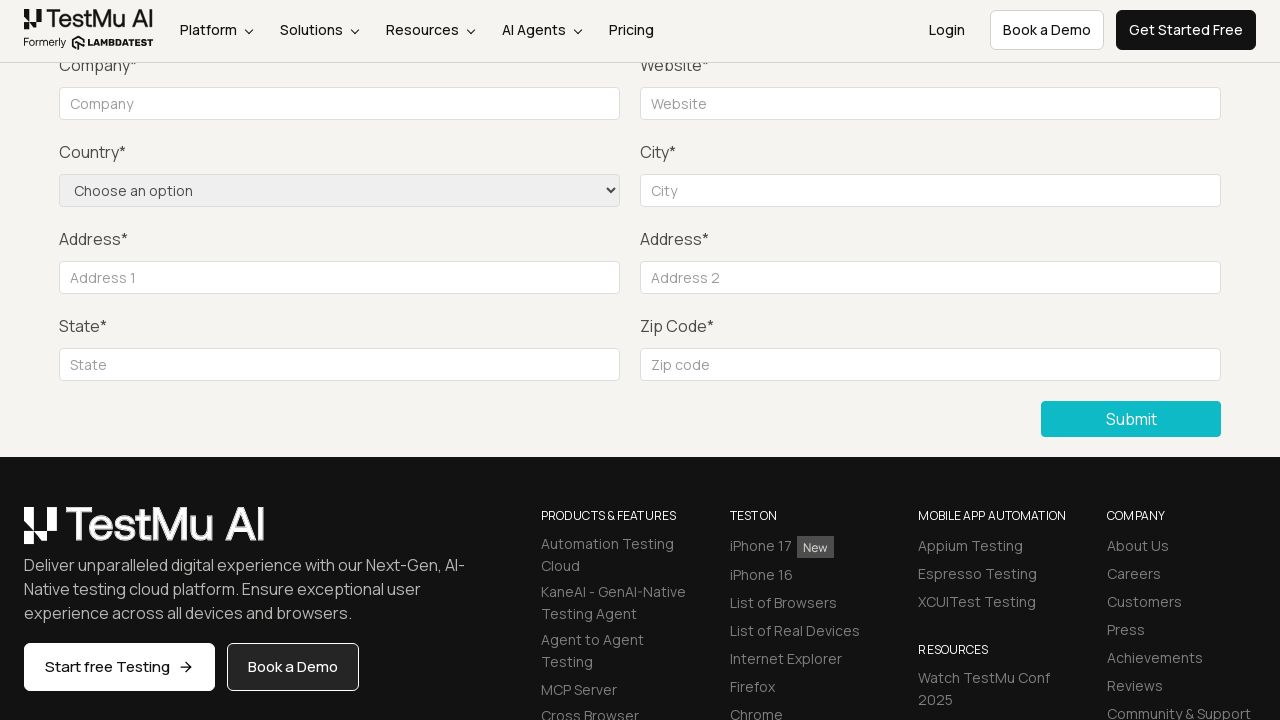

Filled password field with 'LambdaTest' on #inputPassword4
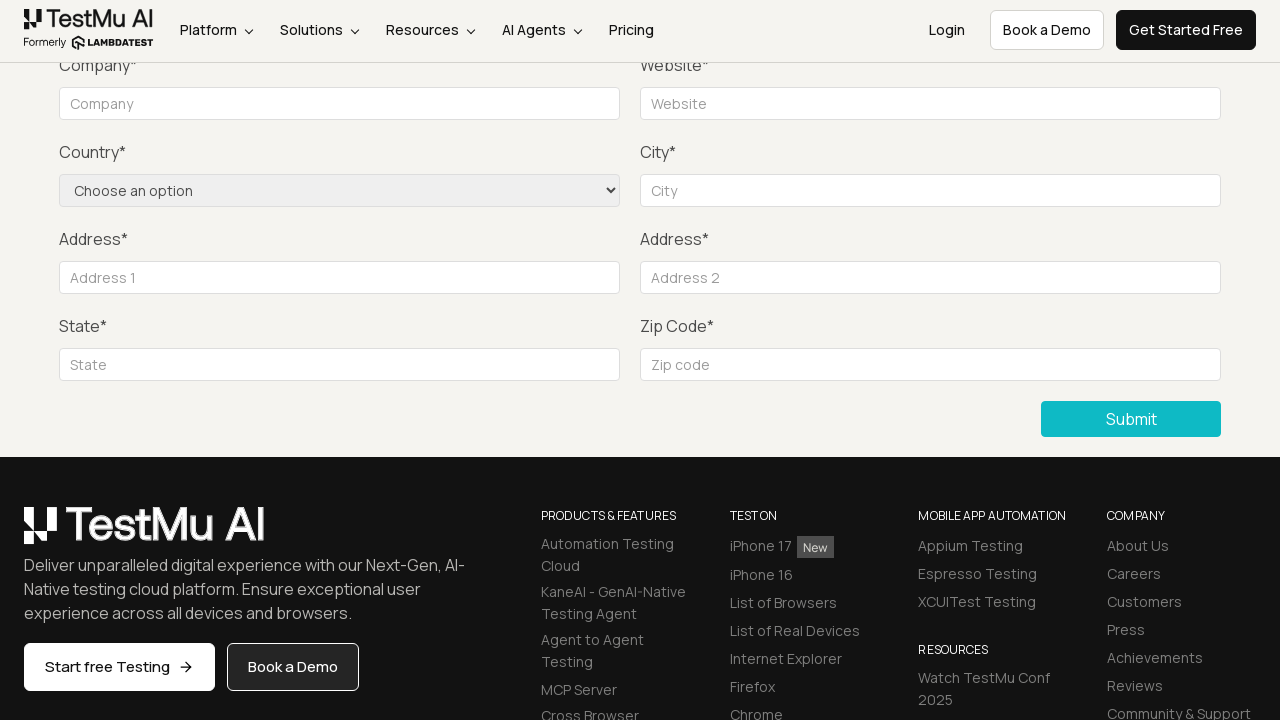

Filled company field with 'LambdaTest' on //input[@id='company']
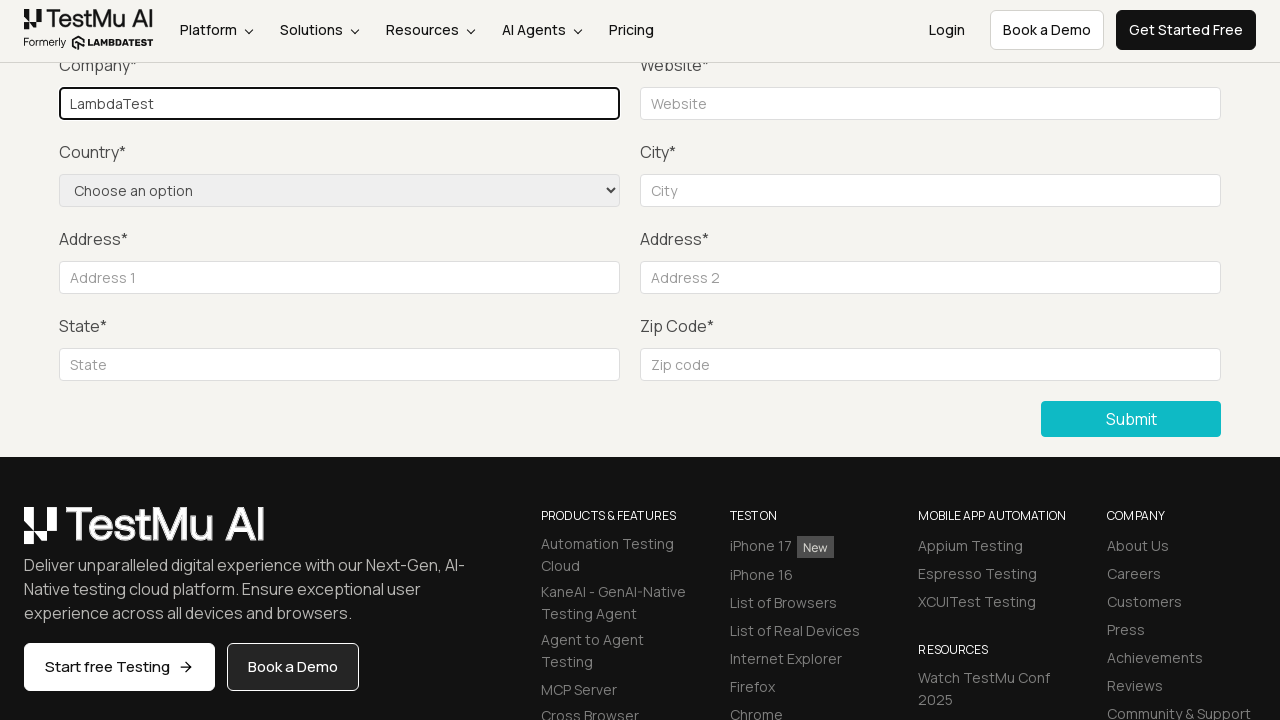

Waited before filling website field
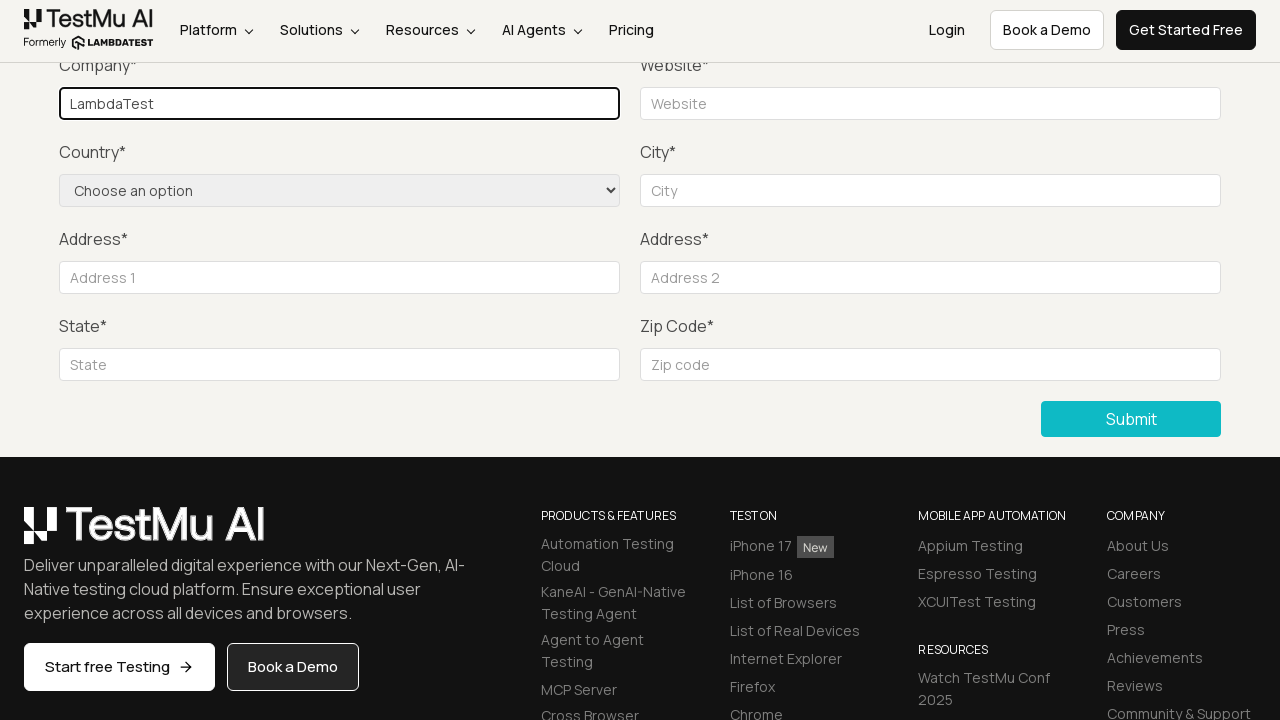

Filled website field with 'Lambdatest.com' on //input[@id='websitename']
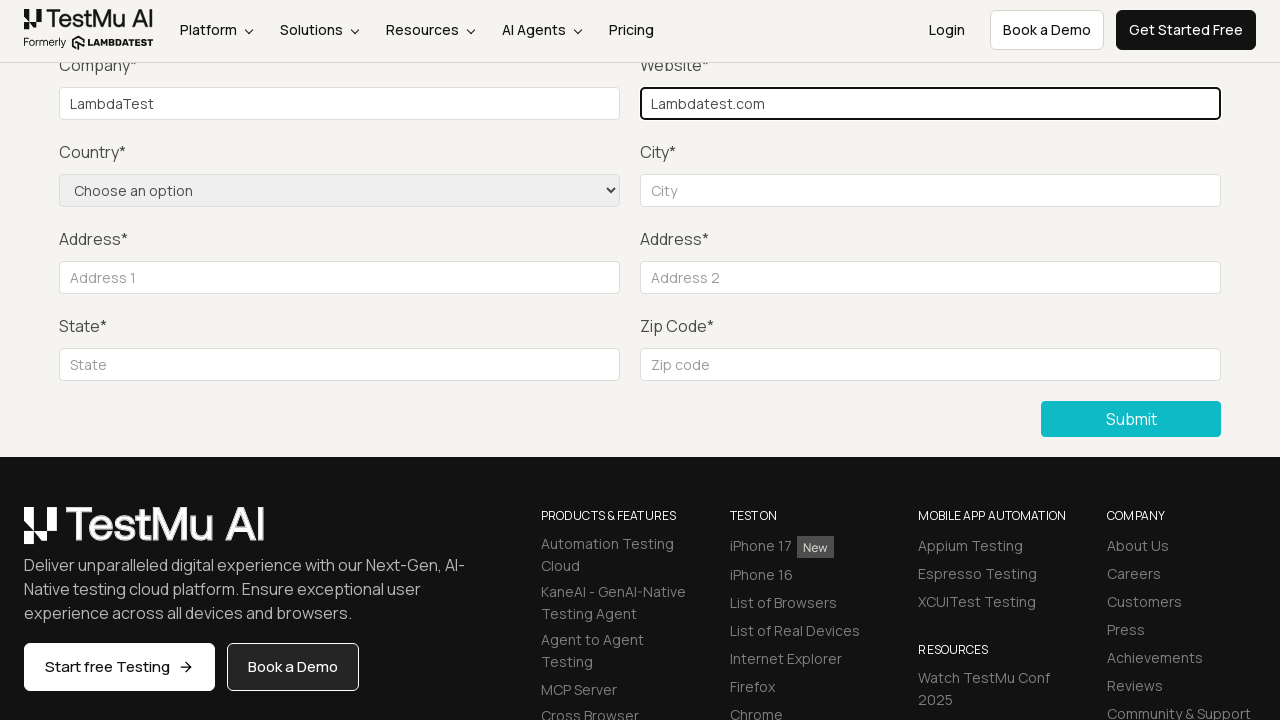

Selected 'India' from country dropdown on //select[@name='country']
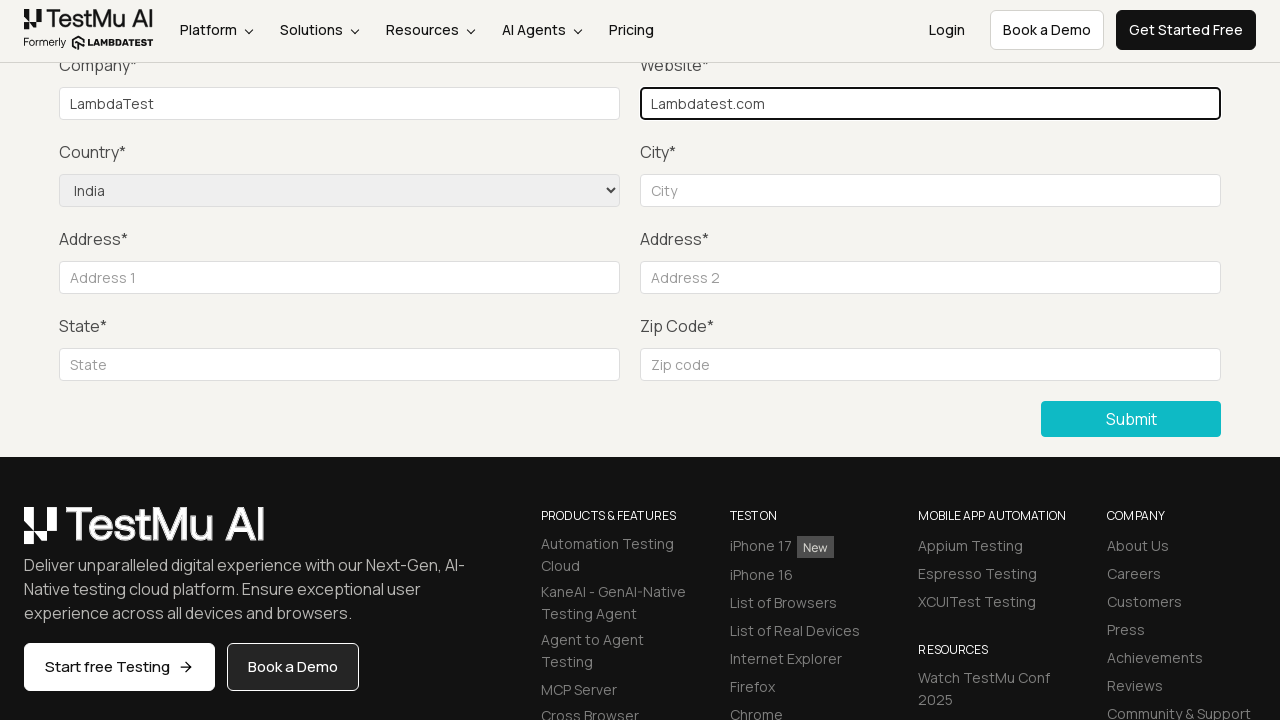

Waited after country selection
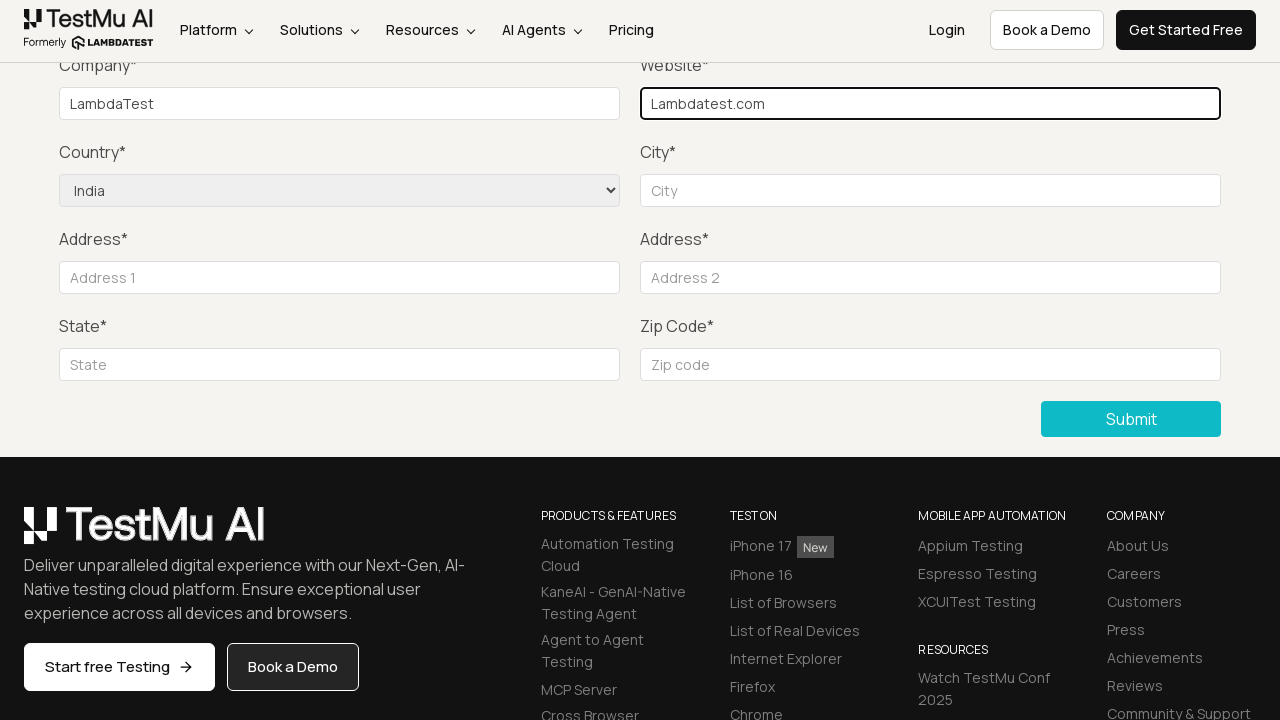

Filled city field with 'Hyderabad' on //input[@name='city']
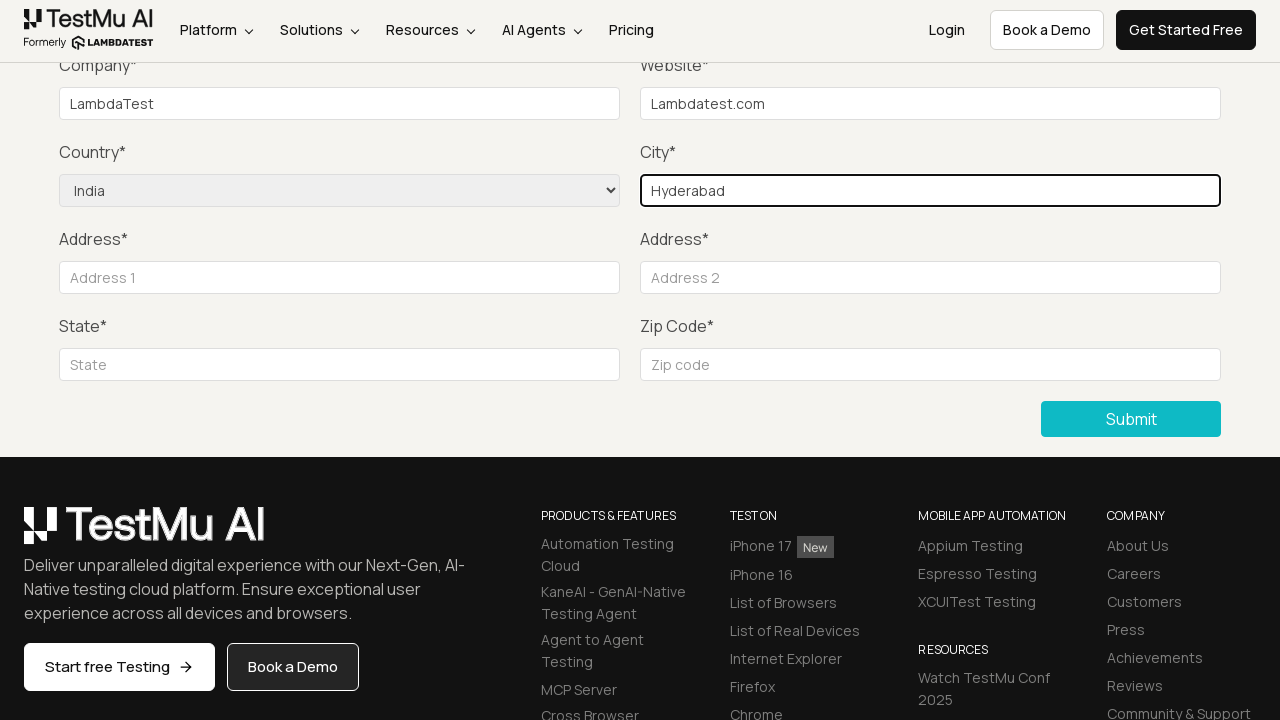

Waited before filling address lines
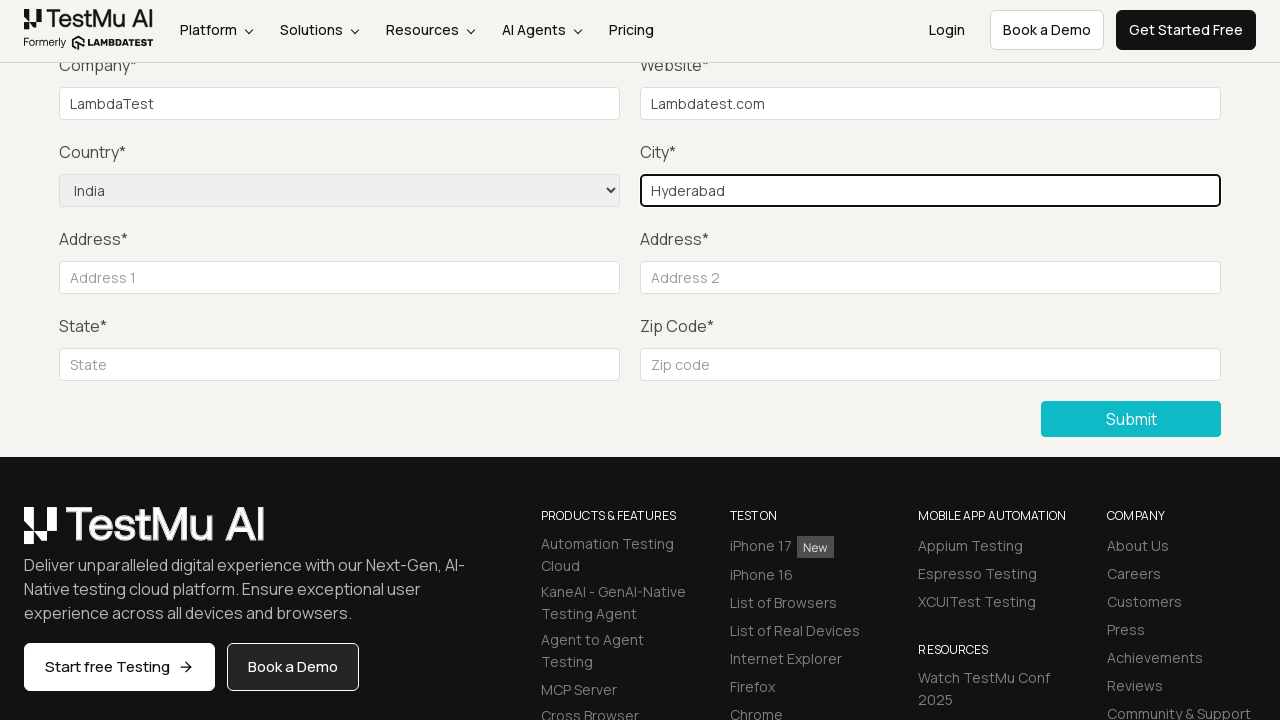

Filled address line 1 with '1-63' on //input[@name='address_line1']
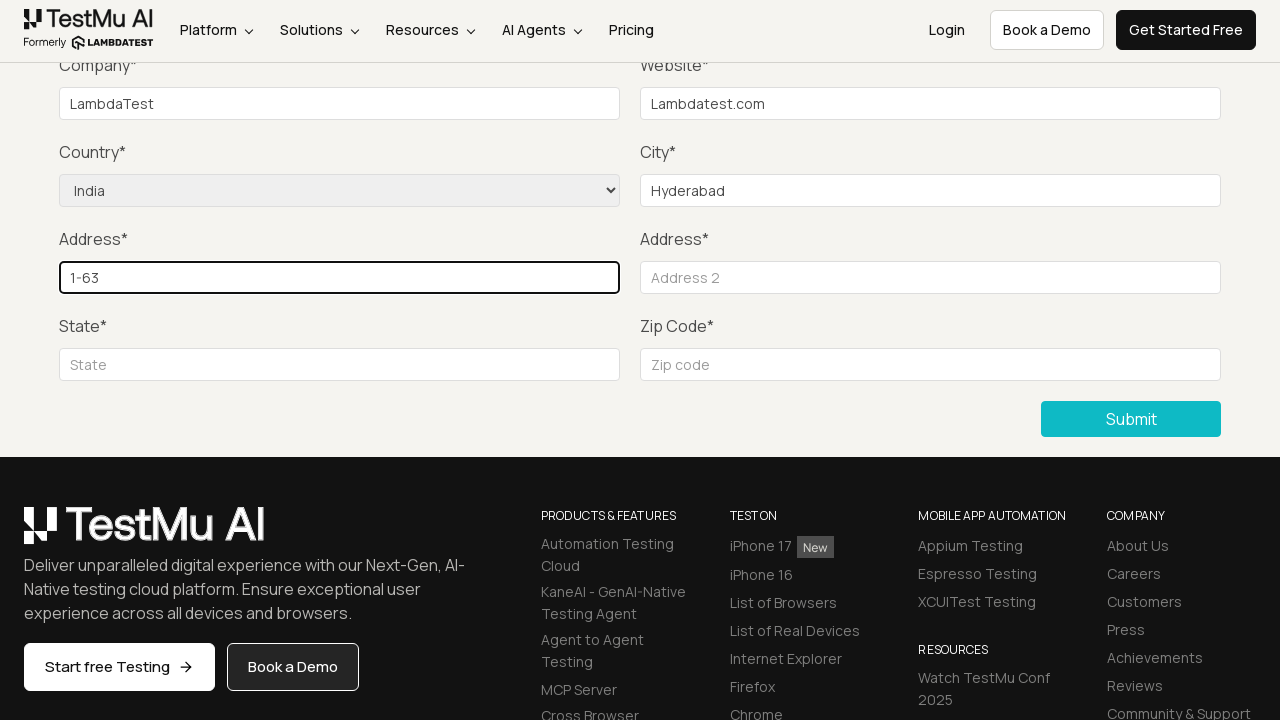

Filled address line 2 with 'Hyderabad' on //input[@name='address_line2']
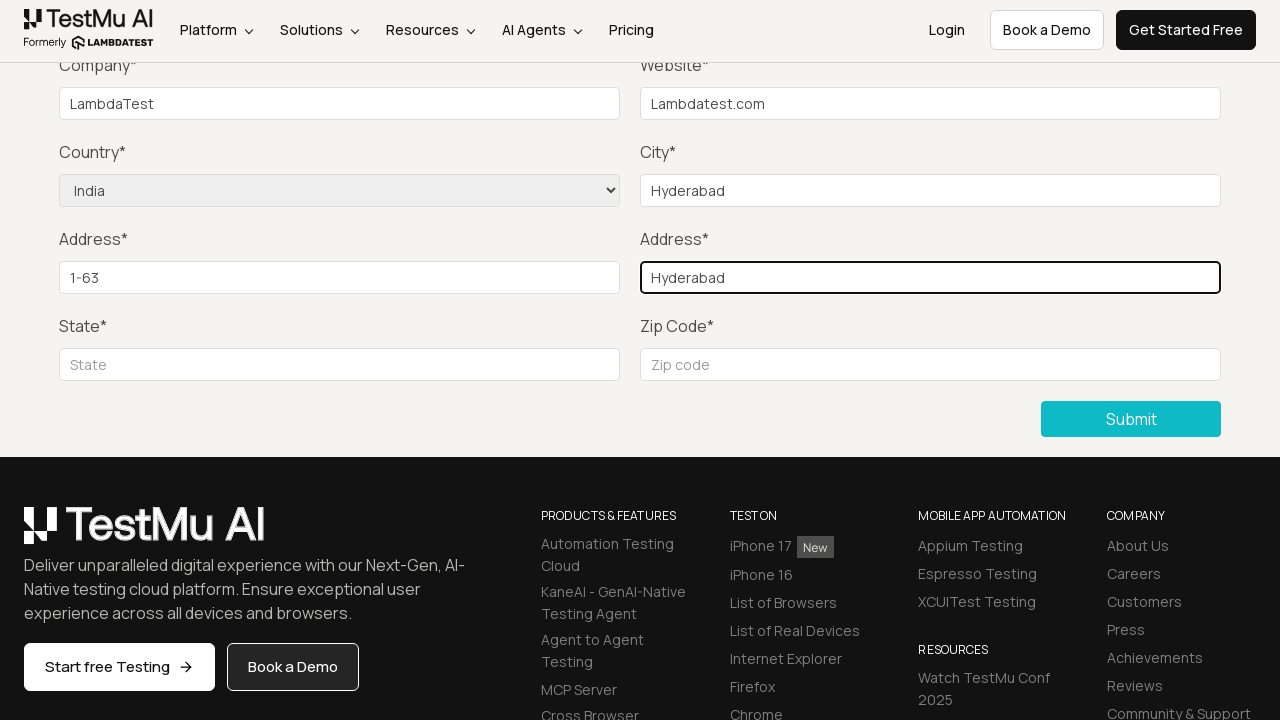

Filled state field with 'Telangana' on //input[@id='inputState']
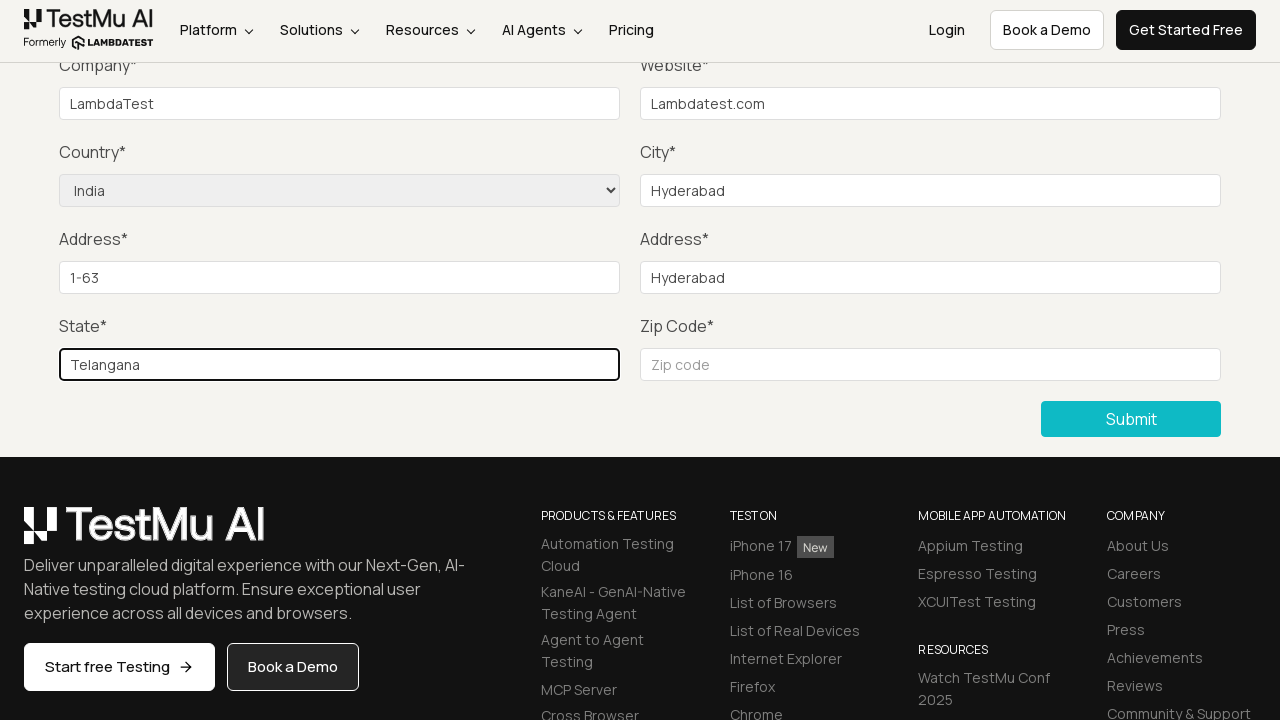

Filled zip code field with '505528' on //input[@id='inputZip']
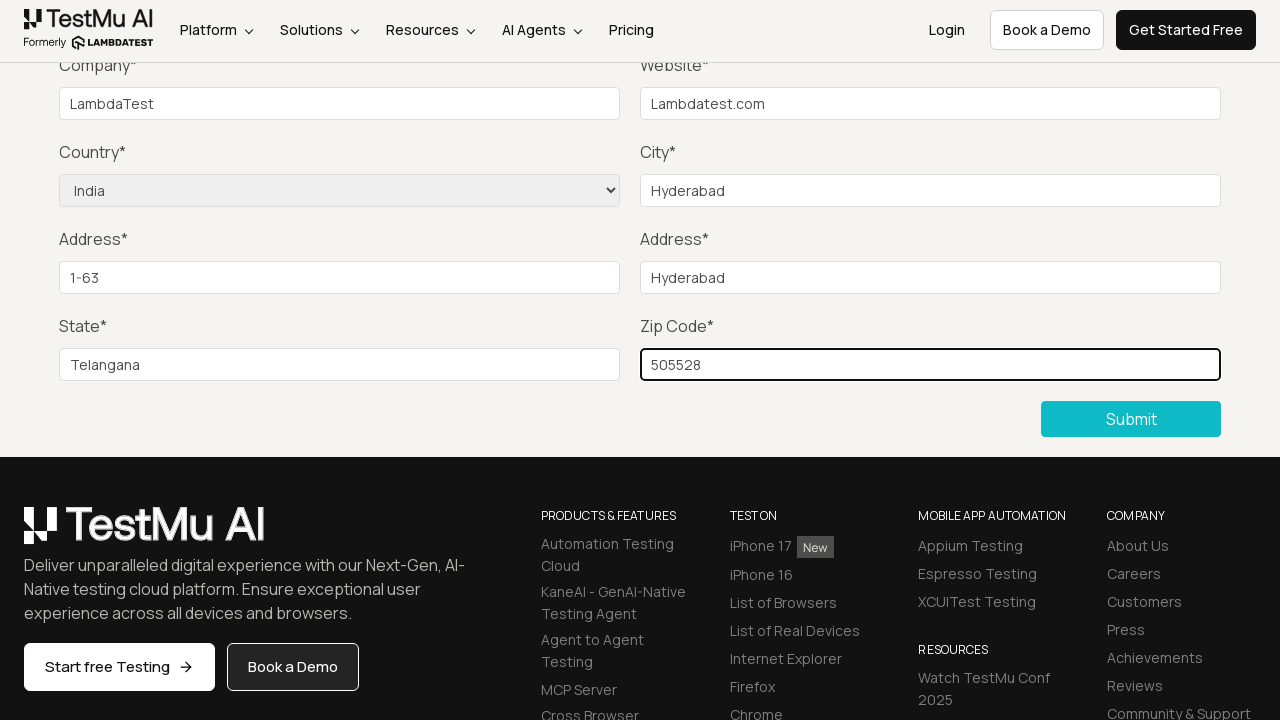

Clicked Submit button to submit filled form at (1131, 419) on xpath=//button[text()='Submit']
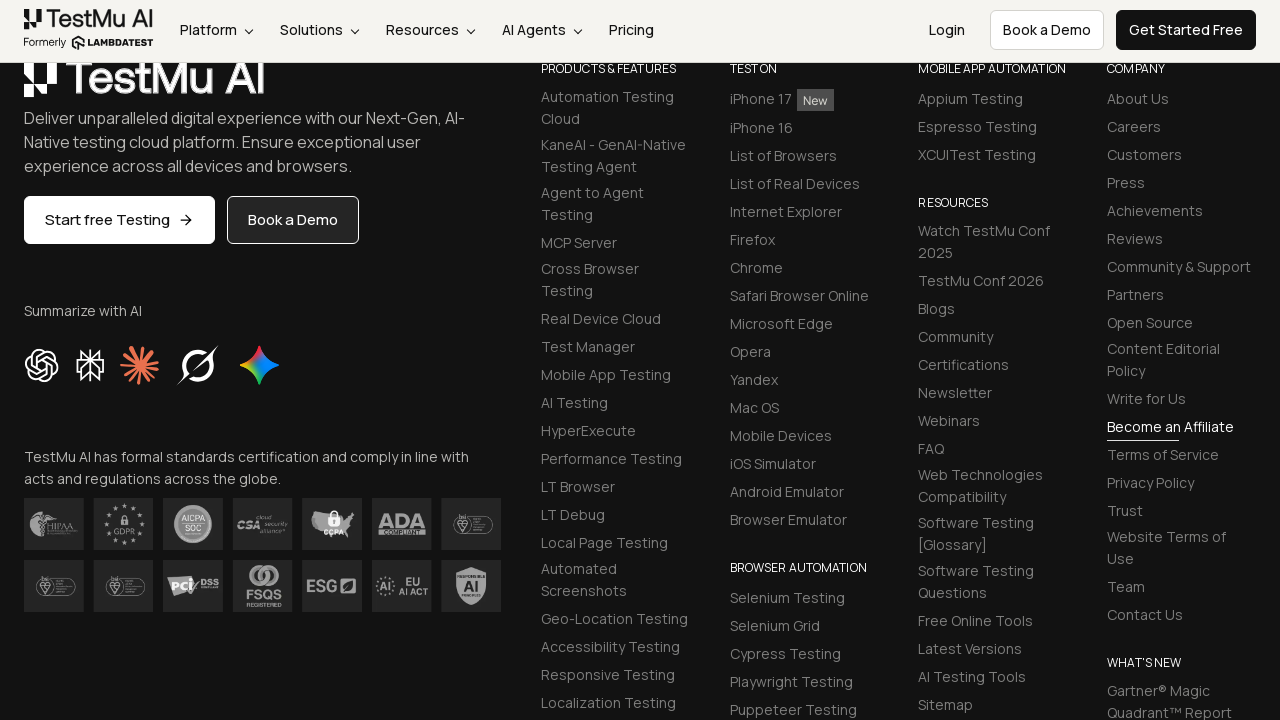

Waited for success message to appear
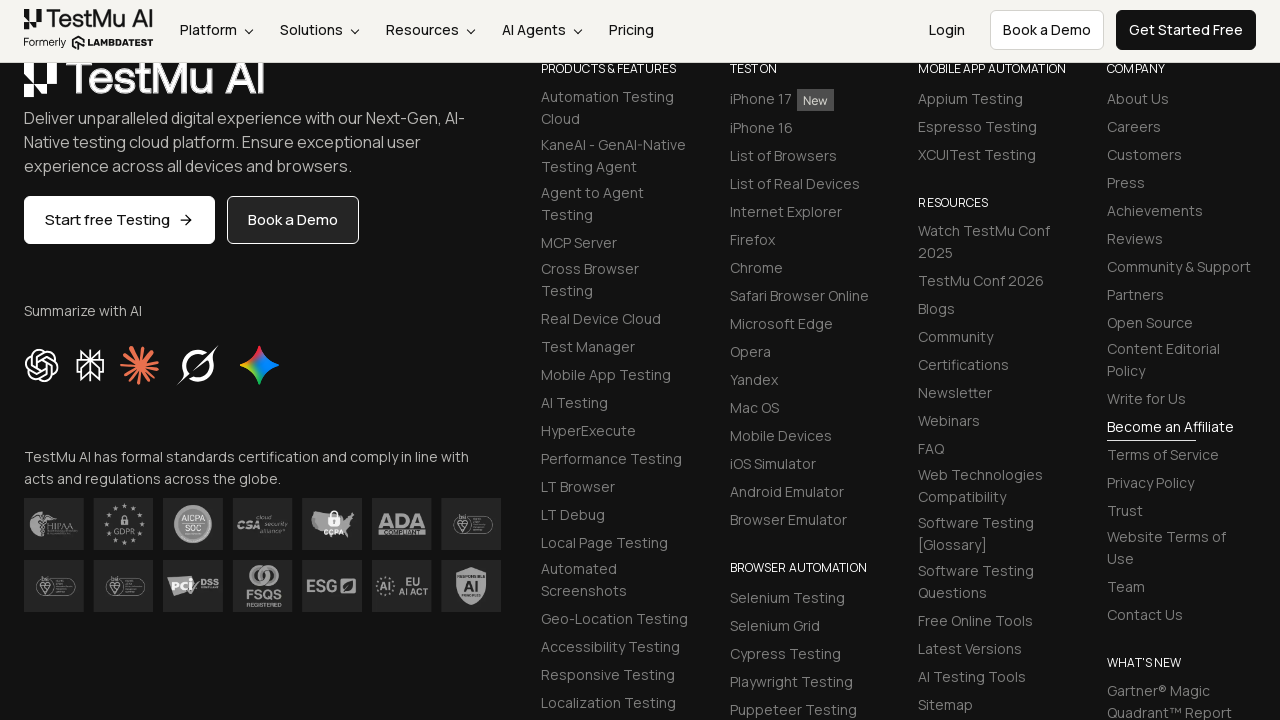

Retrieved success message: Thanks for contacting us, we will get back to you shortly.
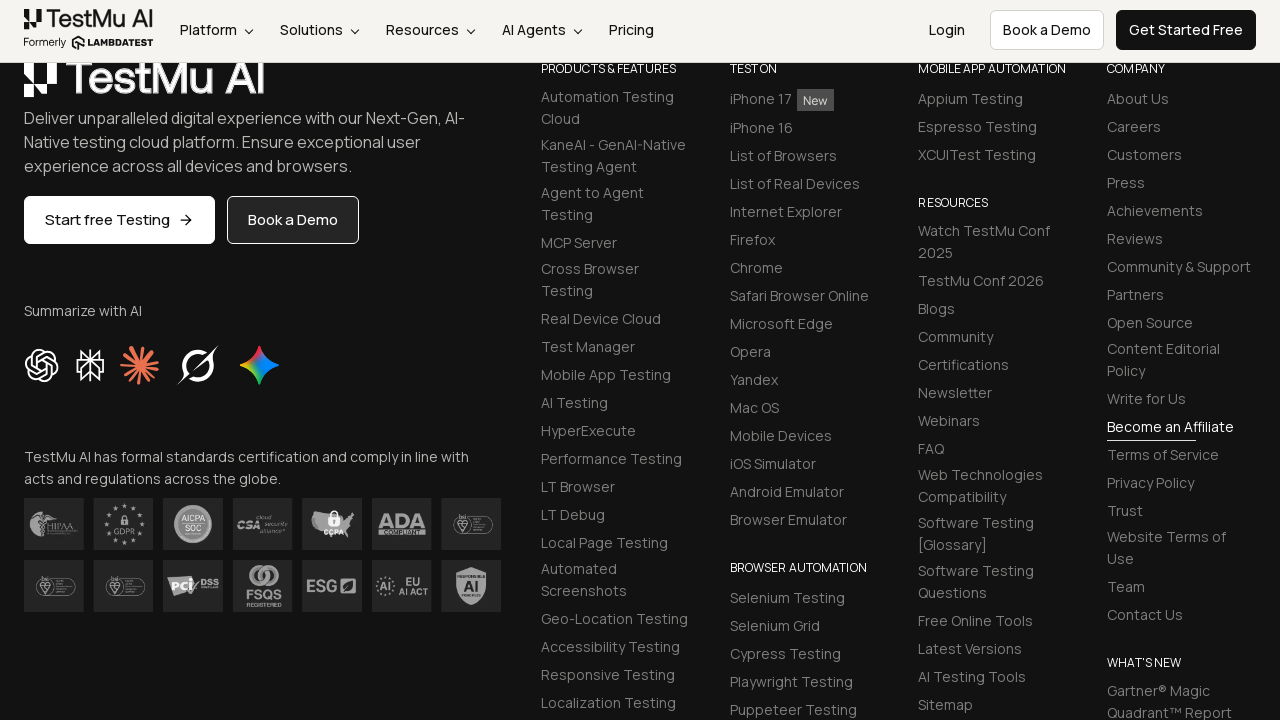

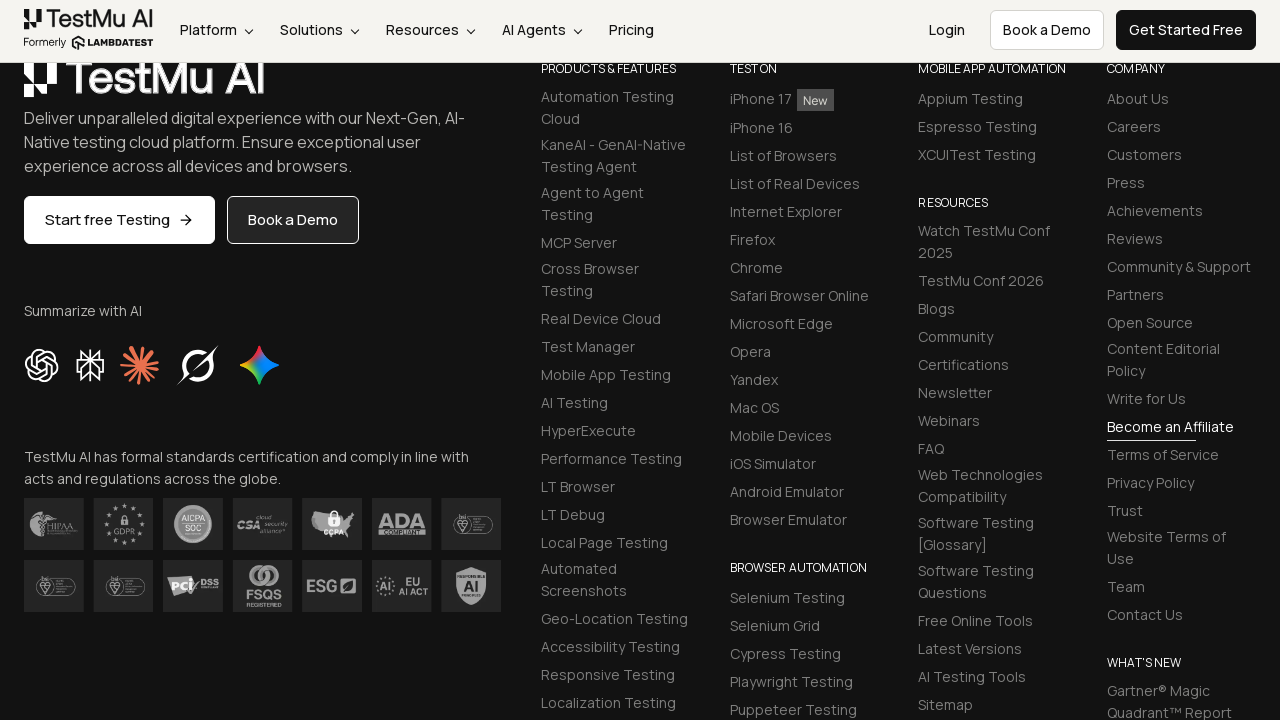